Navigates to a booking site property page and waits for it to load. This is a minimal test that verifies the page loads successfully.

Starting URL: https://www.mybookingsite.io/inst/#home?propertyId=262Ij2CUHwHmrboe3lUxOTkzNSI=&JDRN=Y

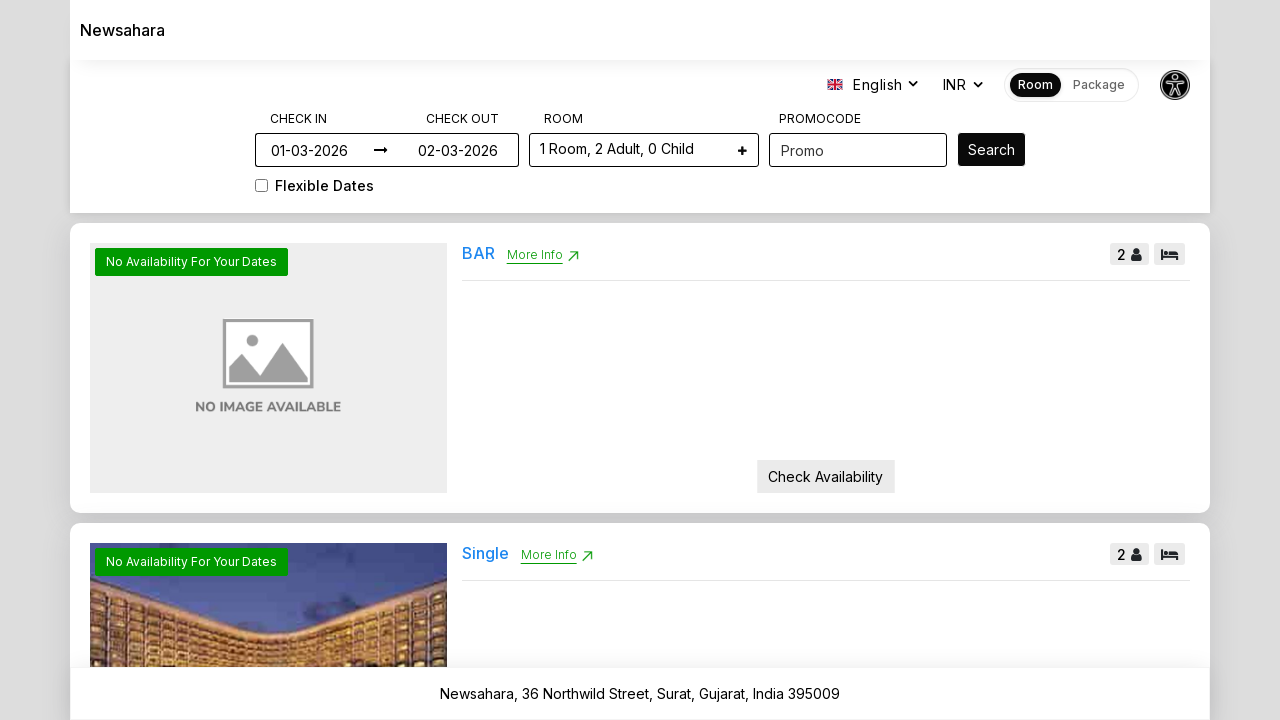

Navigated to booking site property page
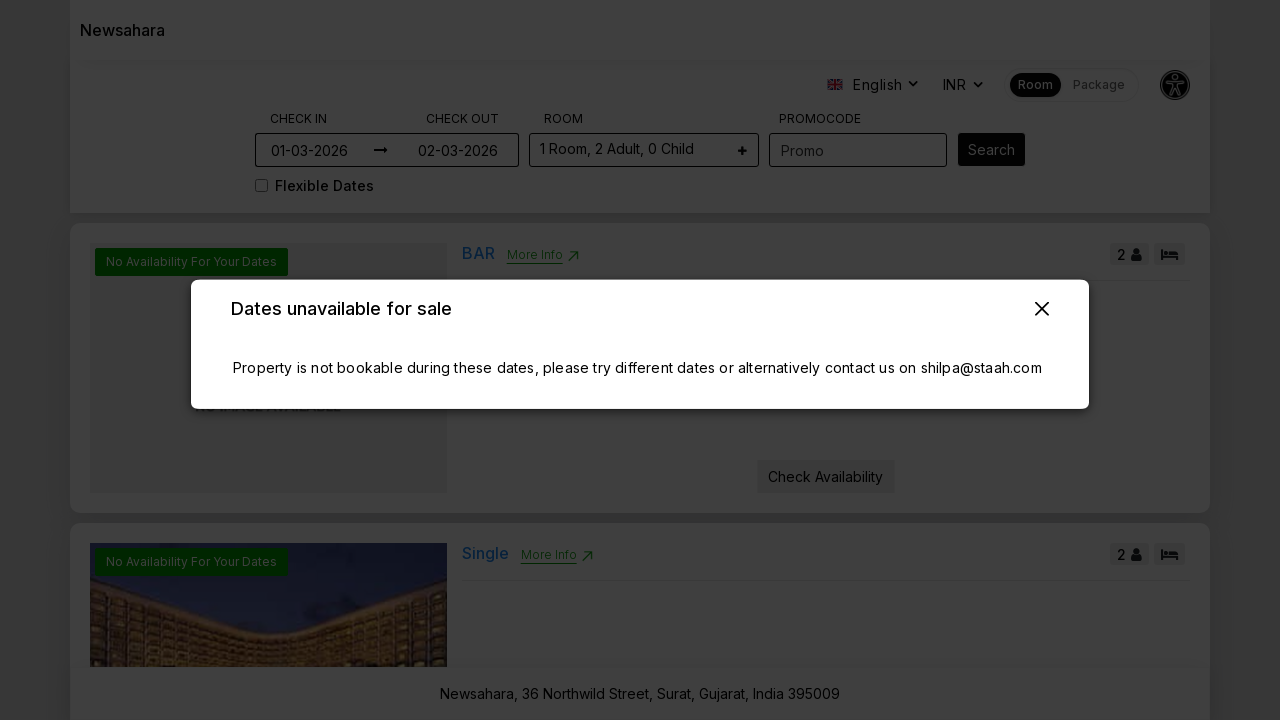

Waited for network idle state - page fully loaded
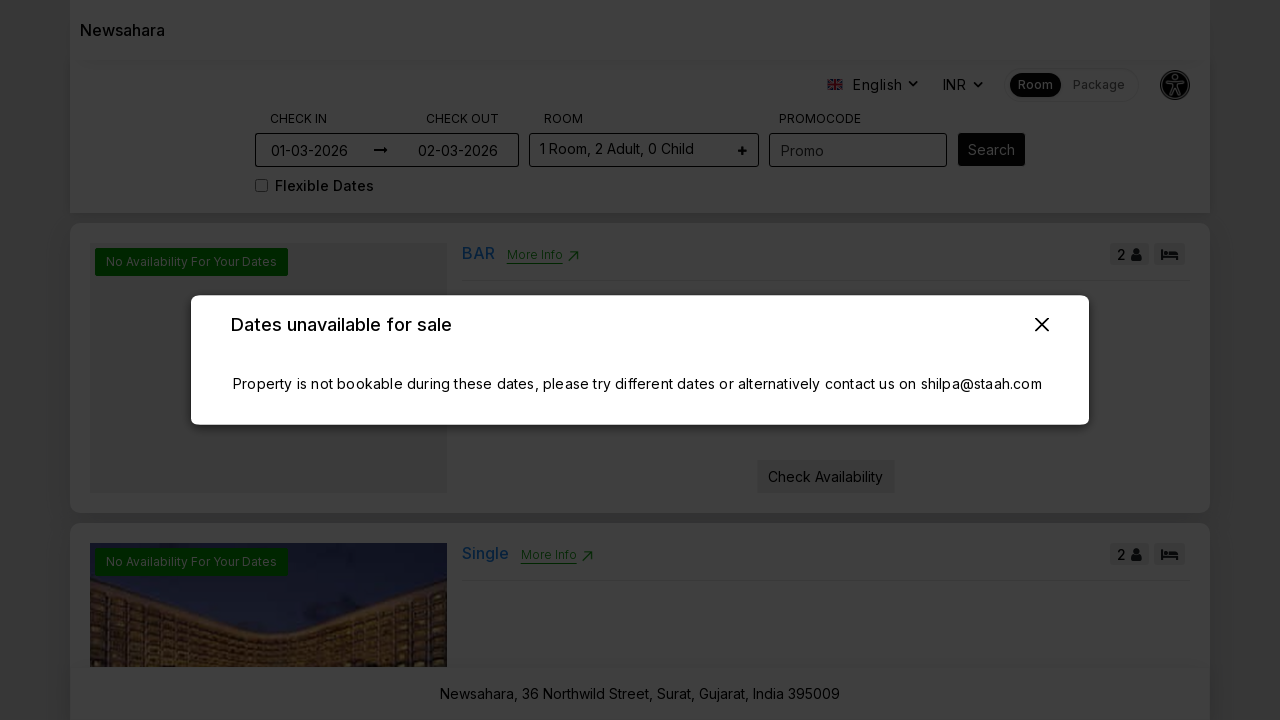

Verified body element is visible - property page loaded successfully
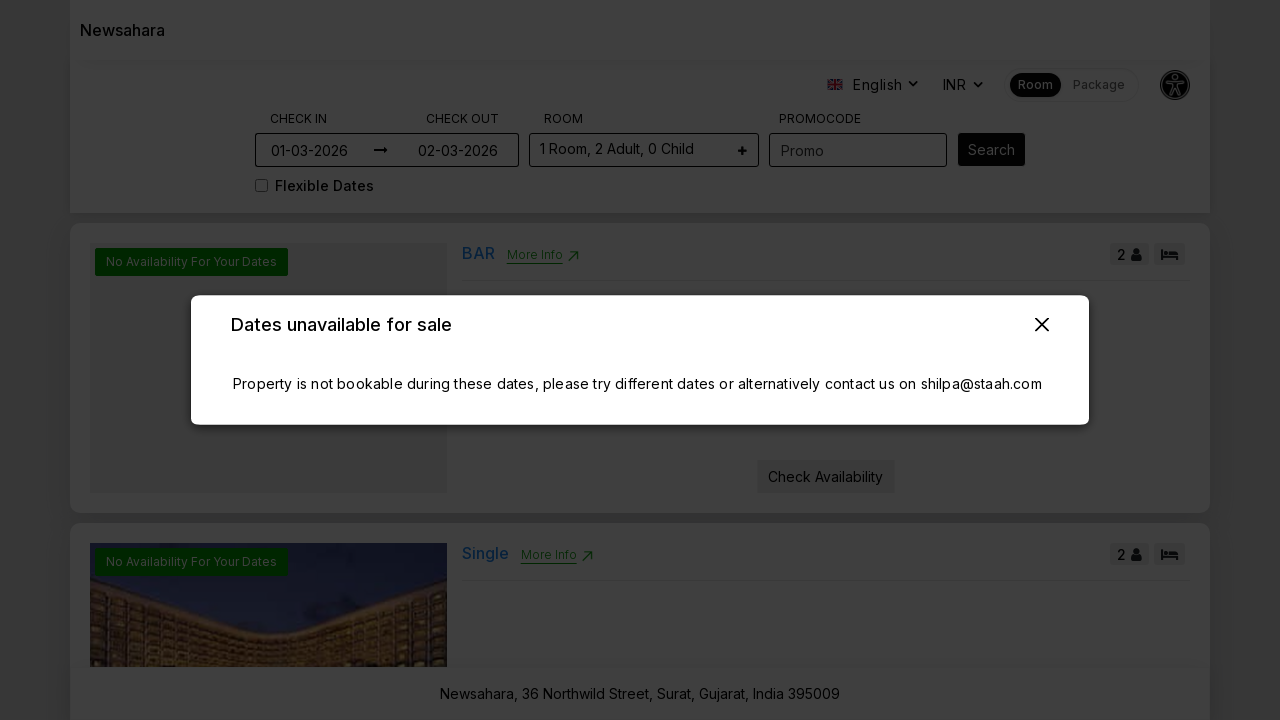

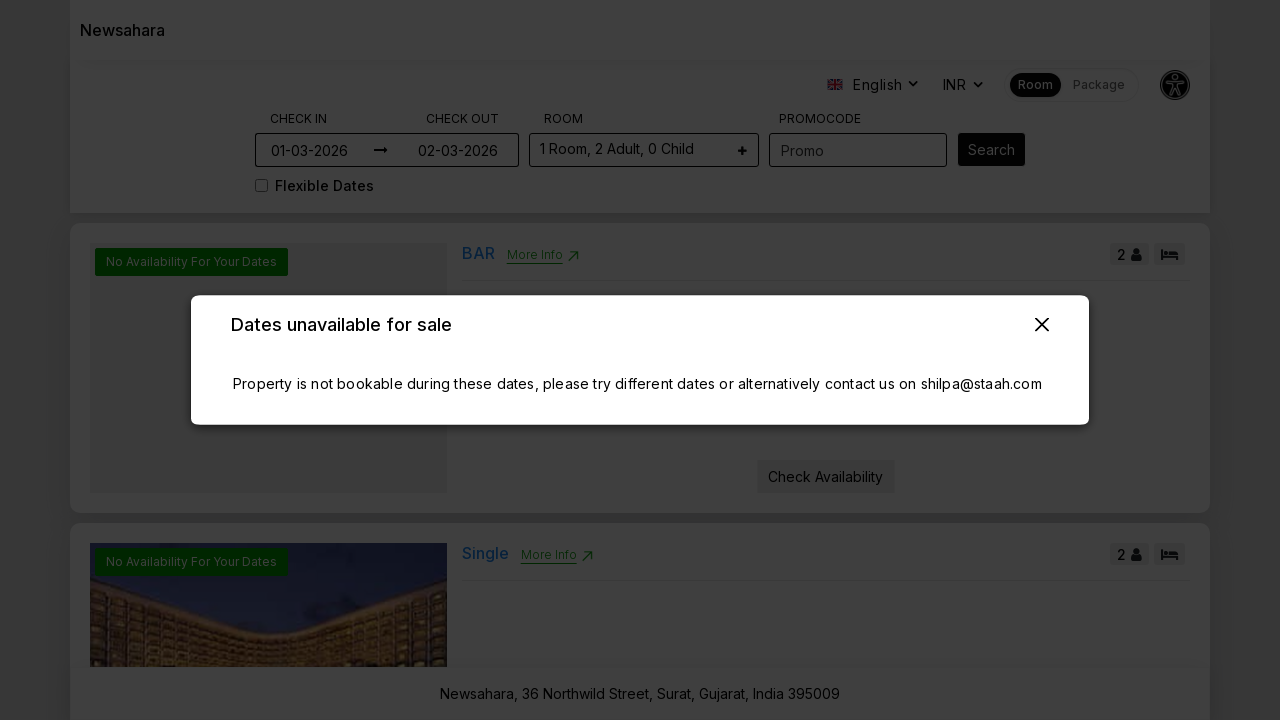